Tests checkbox functionality on a practice automation site by selecting a checkbox, iterating through day-of-week checkboxes, and clearing all selected checkboxes

Starting URL: https://testautomationpractice.blogspot.com/

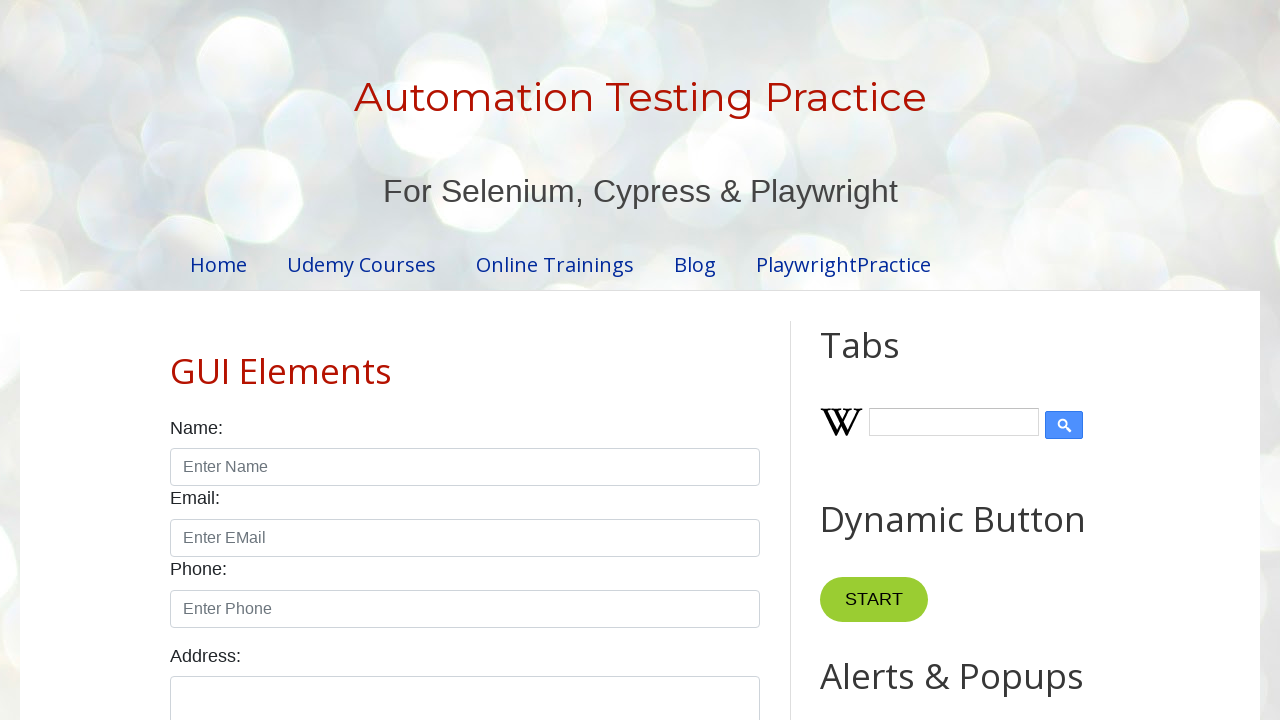

Clicked Sunday checkbox at (176, 360) on #sunday
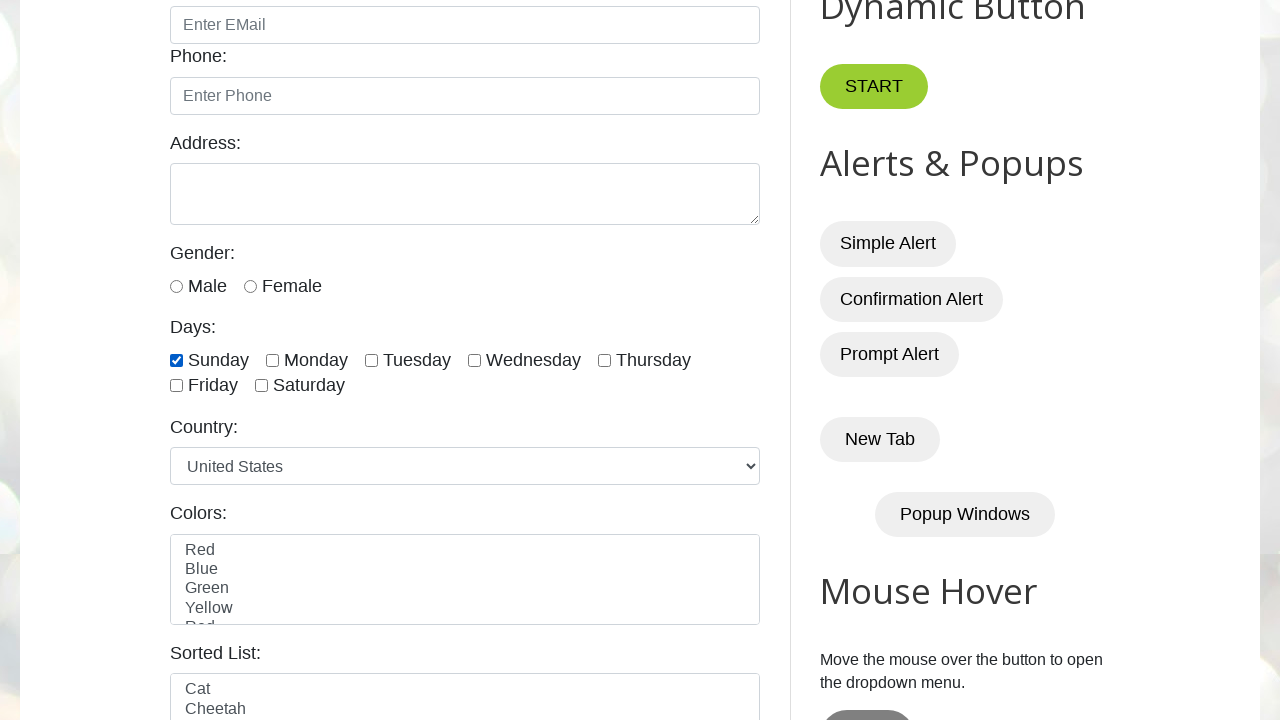

Located all day-of-week checkboxes
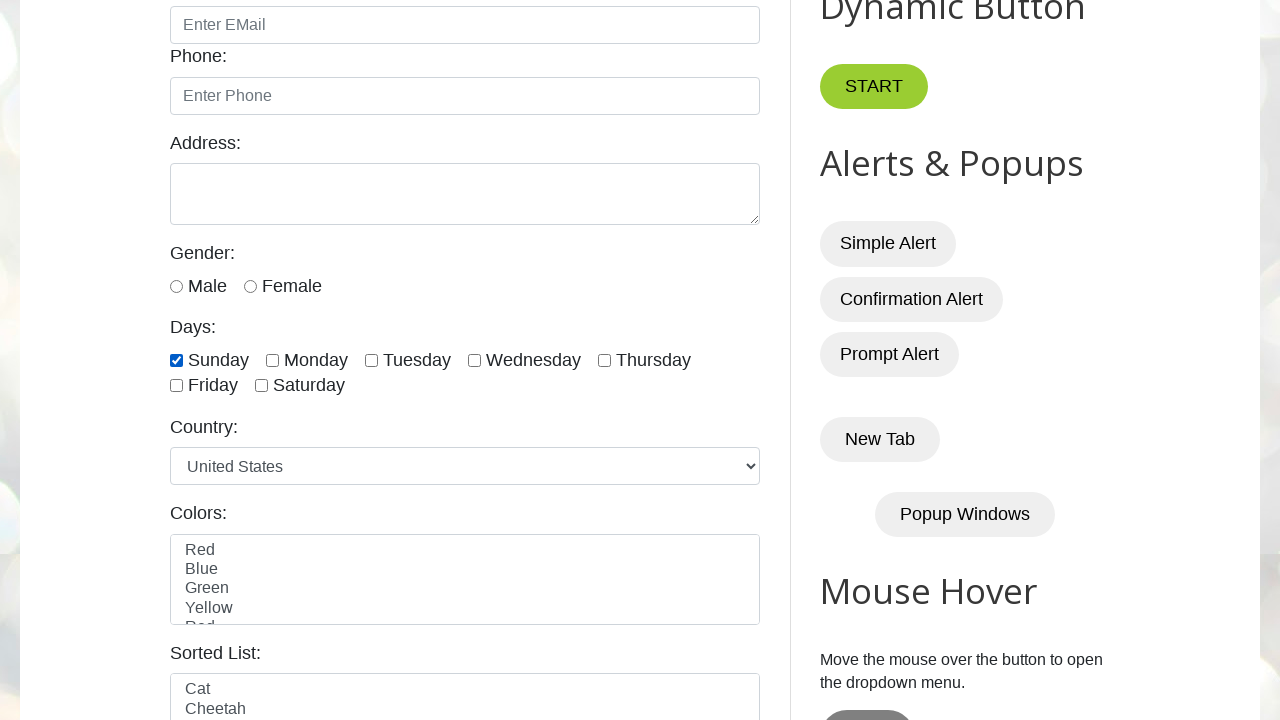

Found 7 day-of-week checkboxes
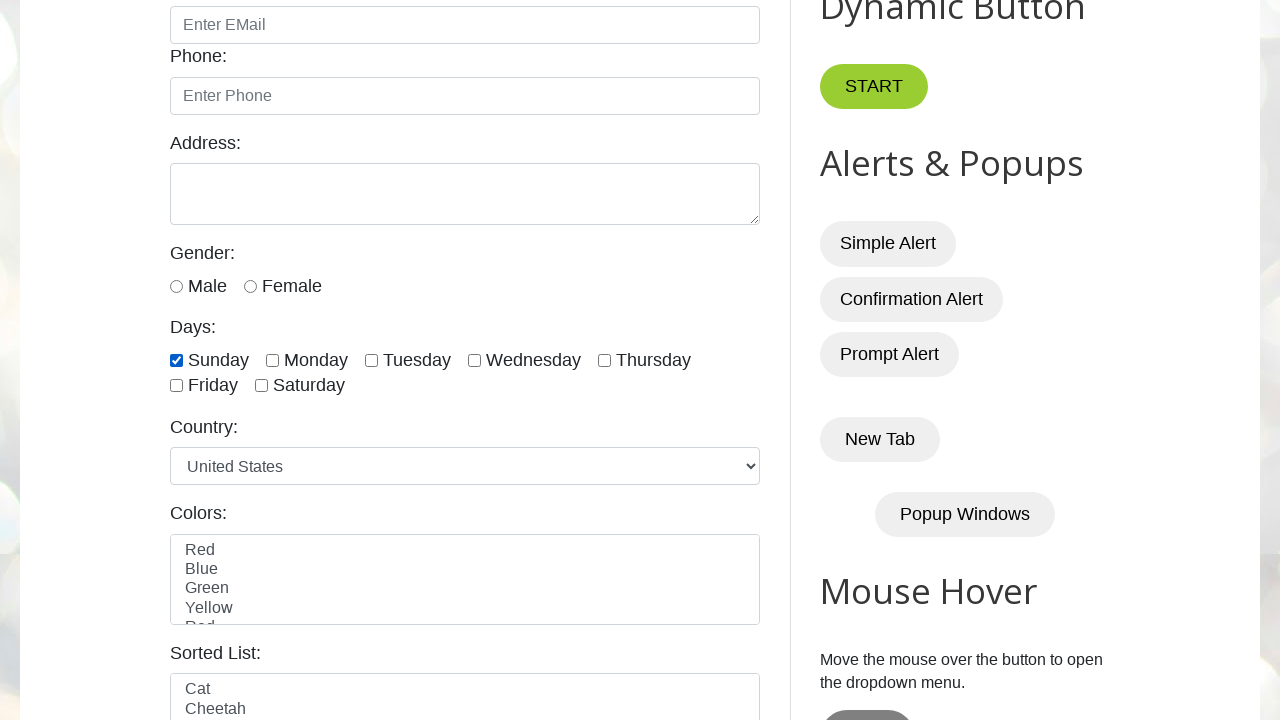

Retrieved checkbox attribute: sunday
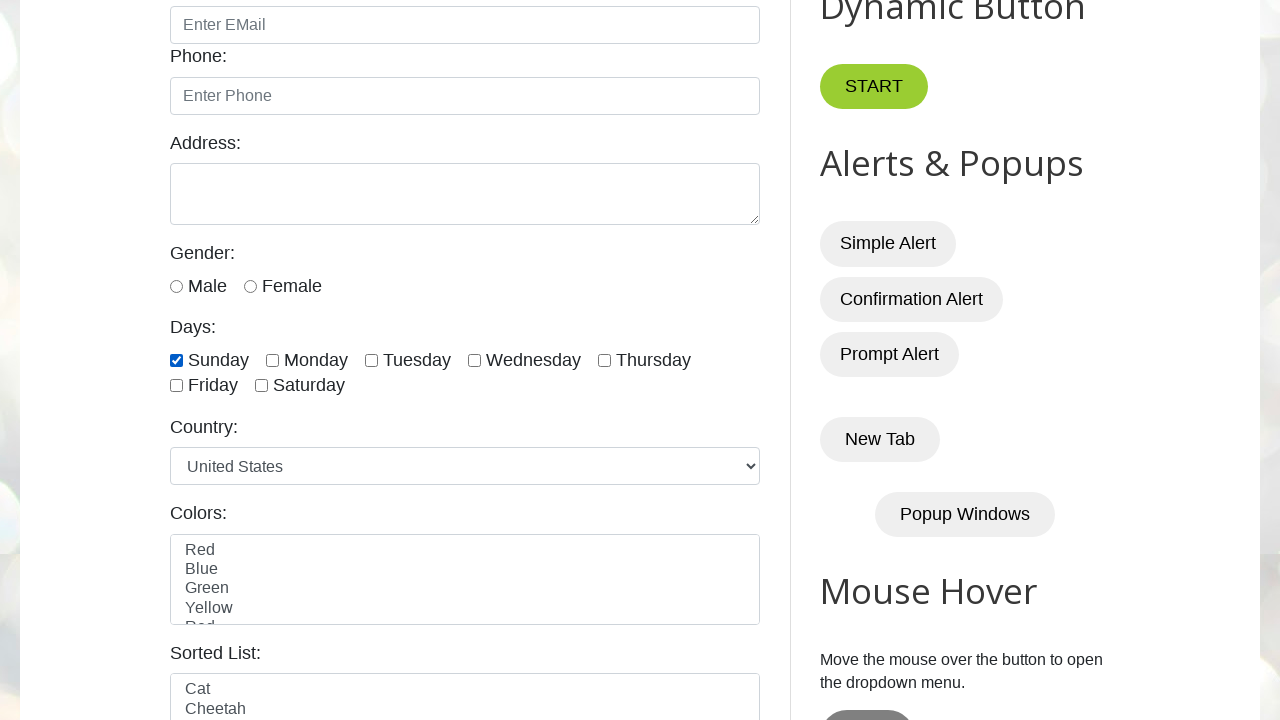

Retrieved checkbox attribute: monday
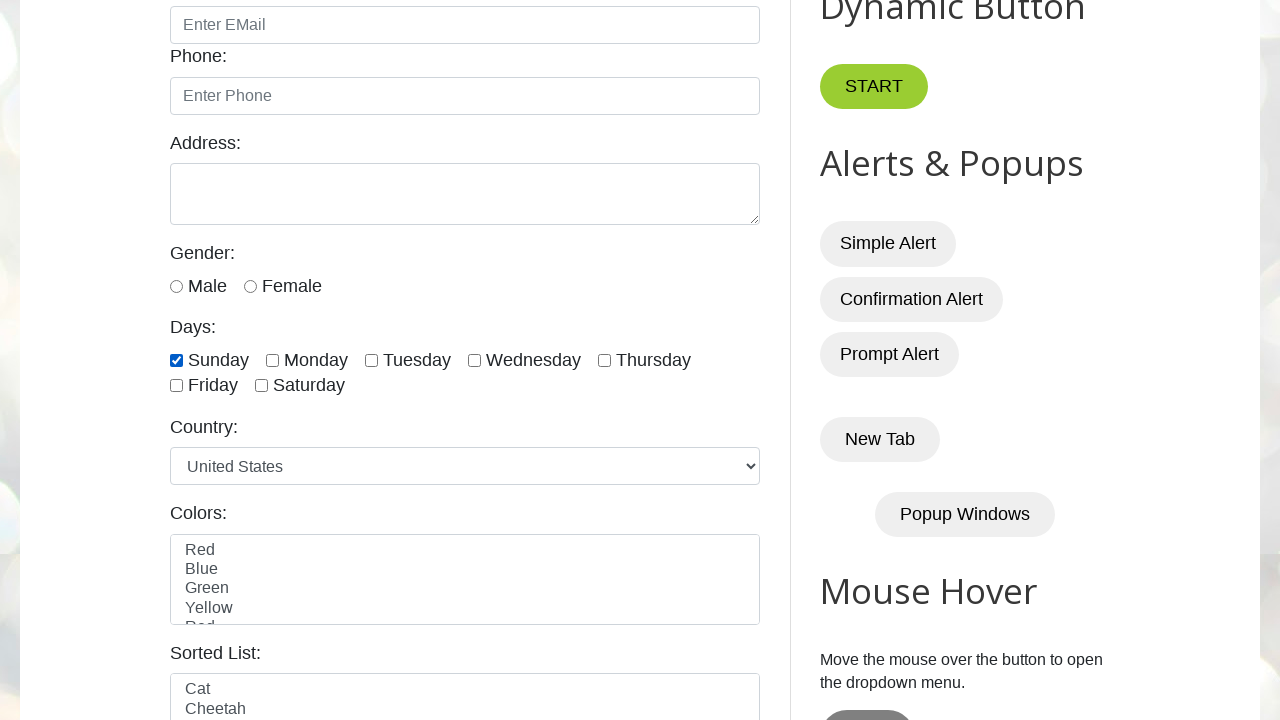

Retrieved checkbox attribute: tuesday
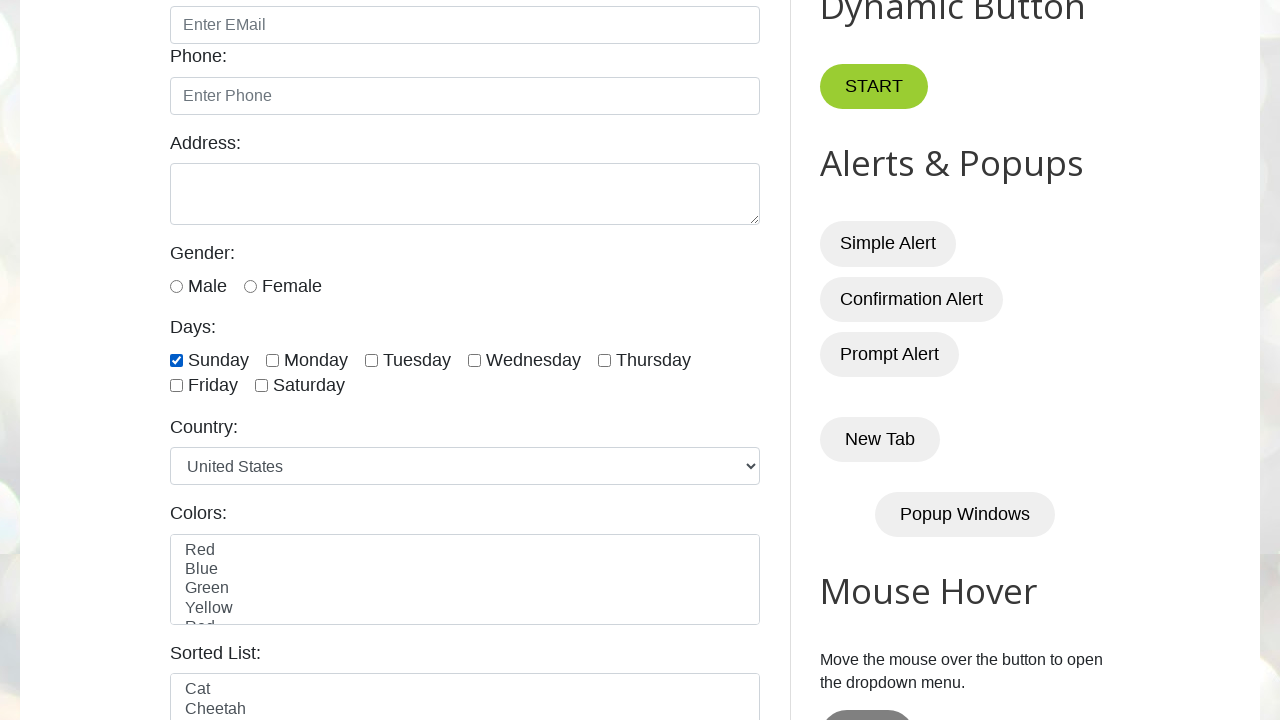

Retrieved checkbox attribute: wednesday
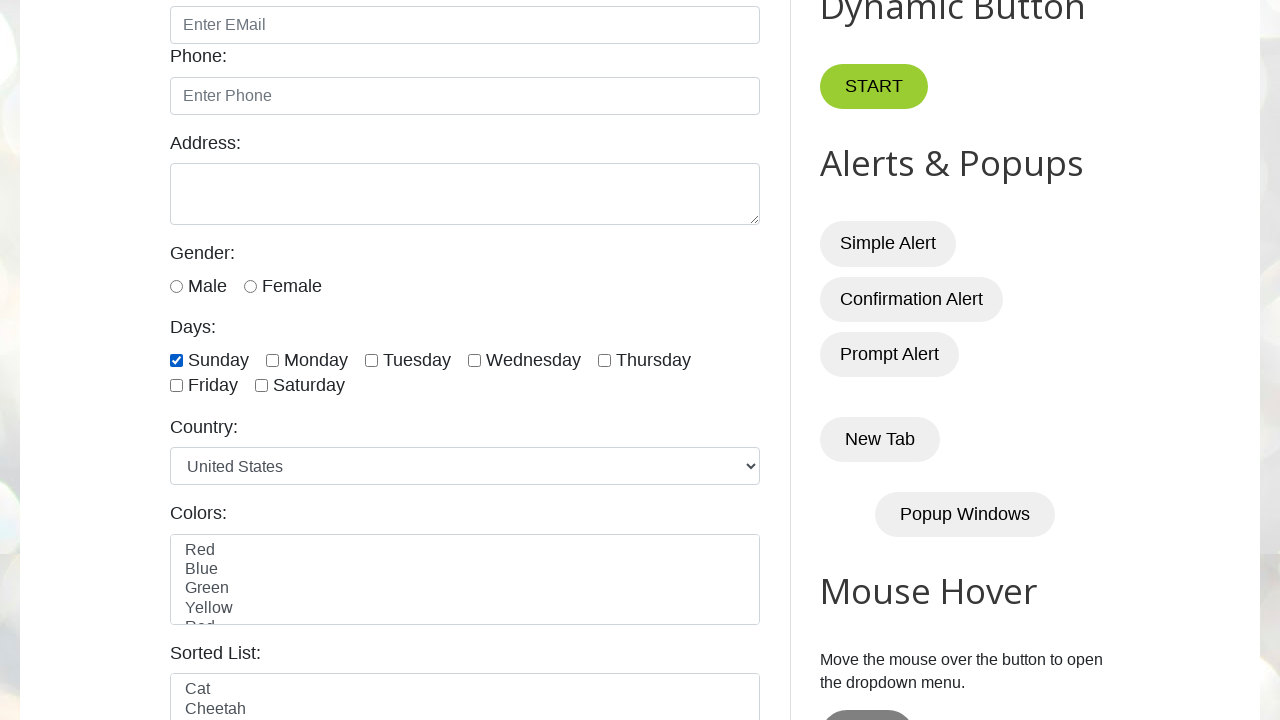

Retrieved checkbox attribute: thursday
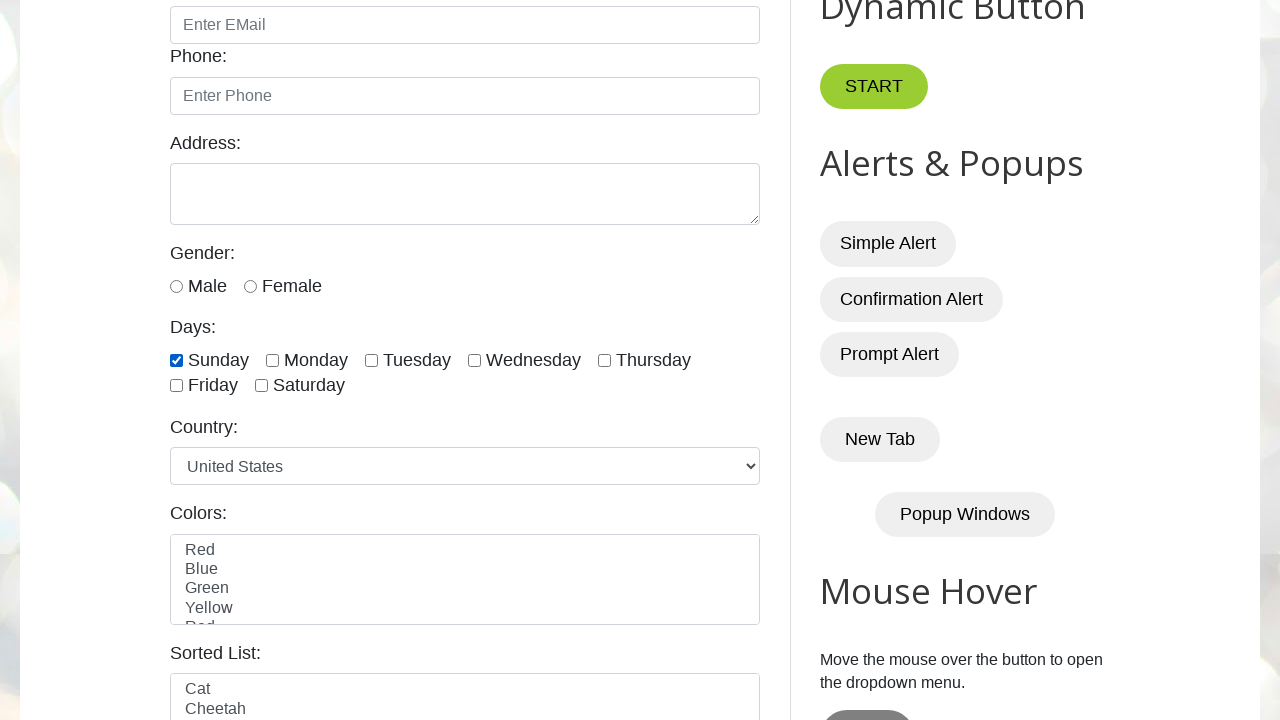

Retrieved checkbox attribute: friday
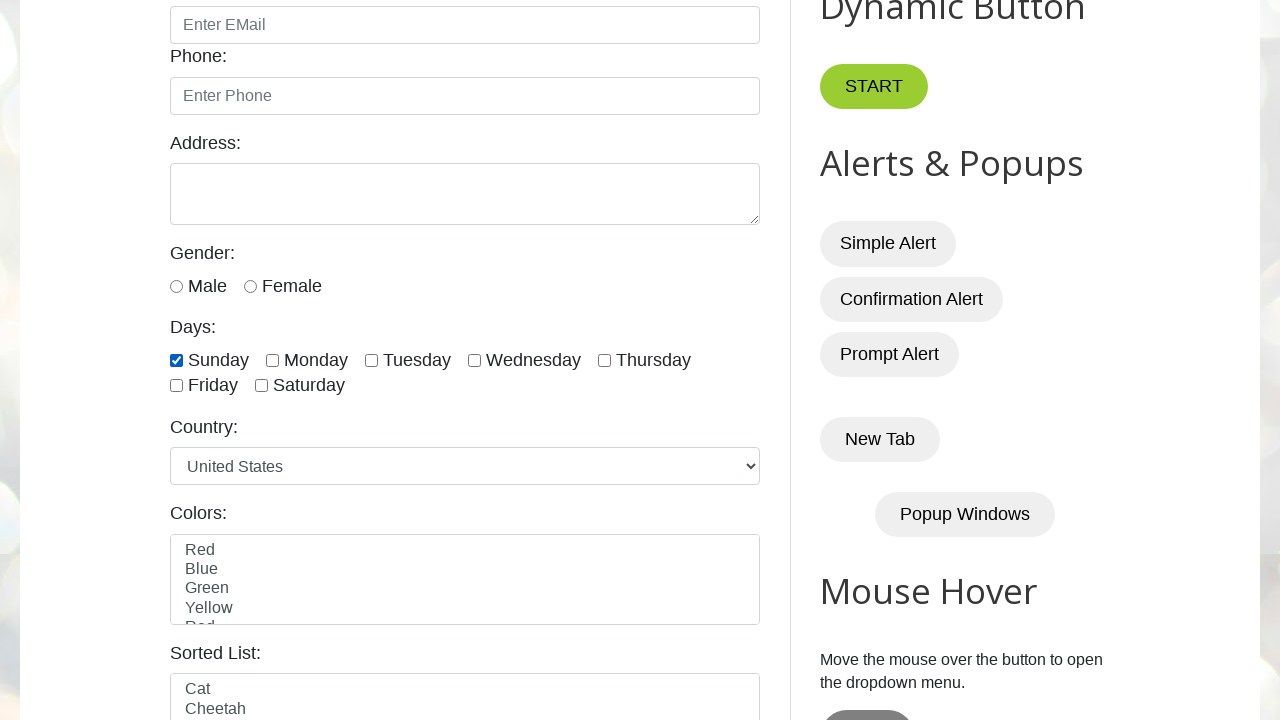

Retrieved checkbox attribute: saturday
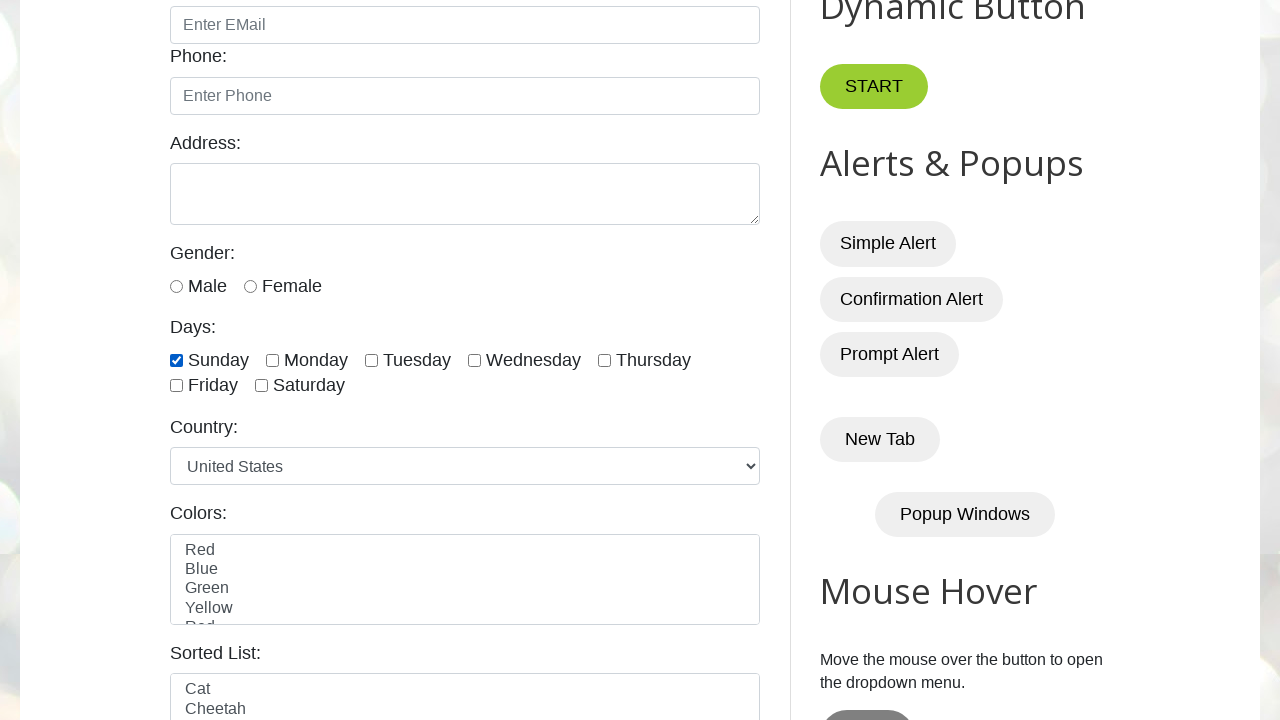

Cleared checked checkbox at index 0 at (176, 360) on xpath=//input[@type='checkbox' and contains(@id,'day')] >> nth=0
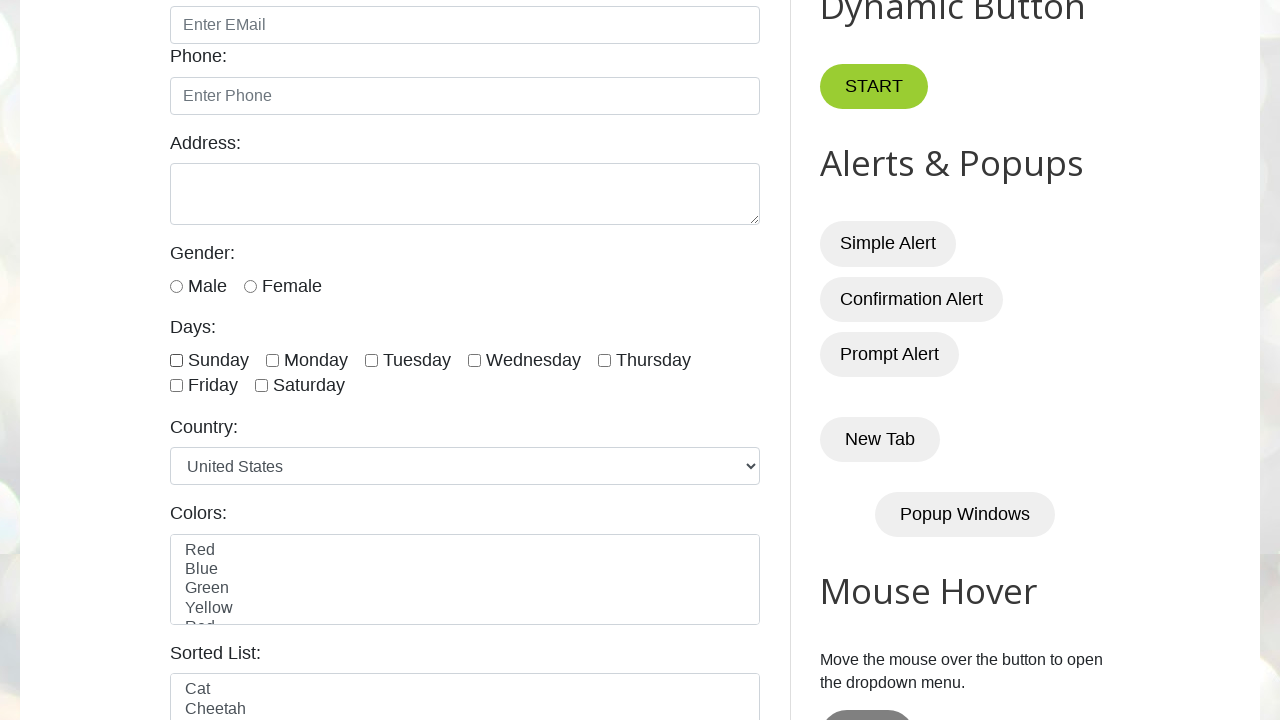

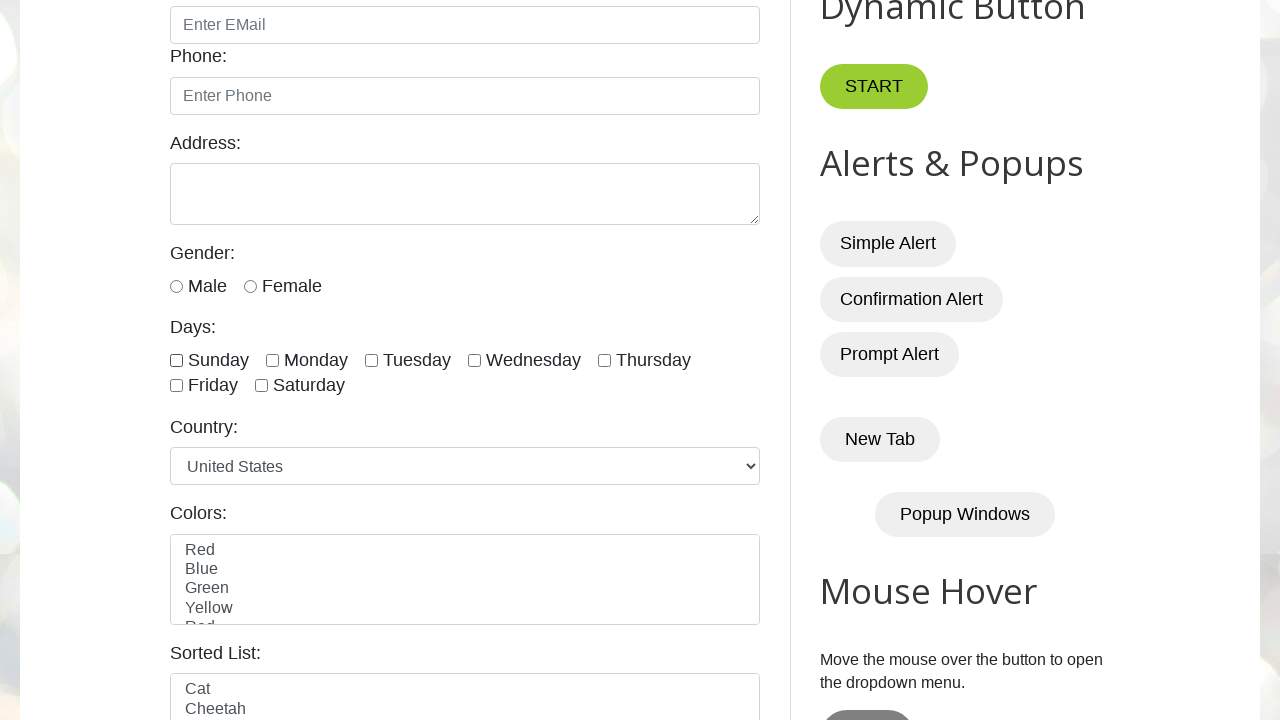